Tests clearing the complete state of all items by checking and then unchecking toggle-all

Starting URL: https://demo.playwright.dev/todomvc

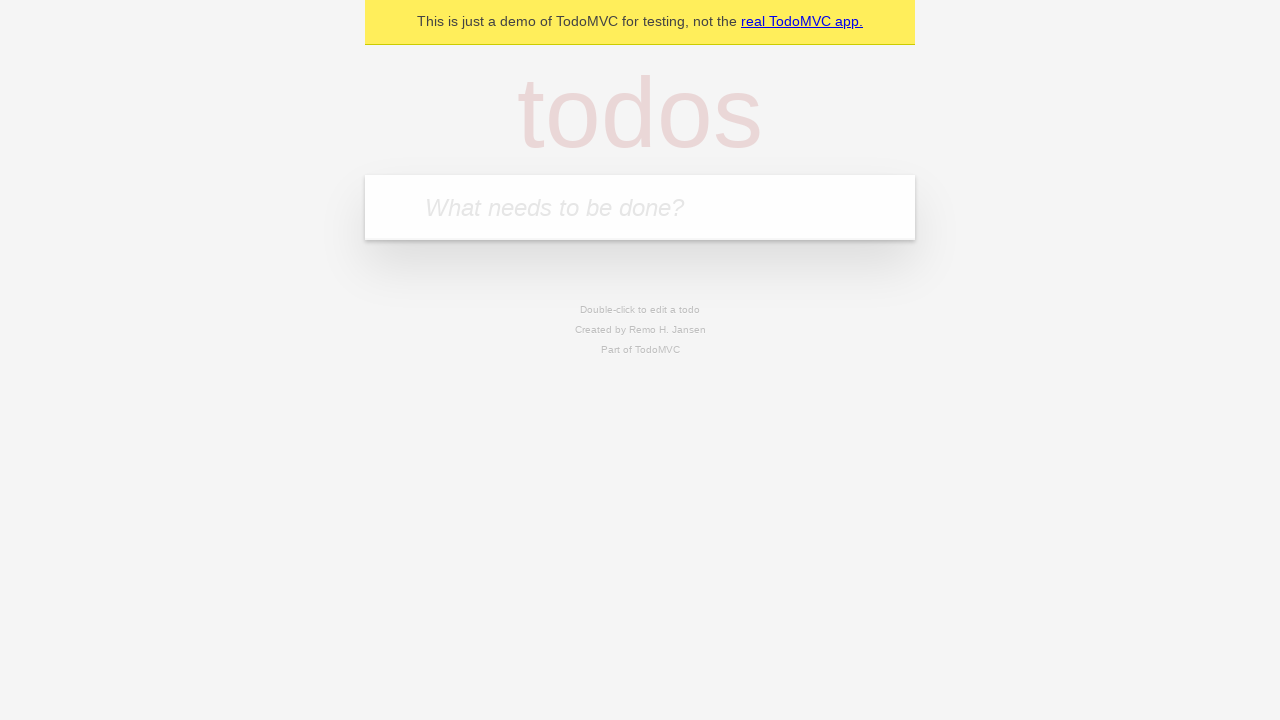

Filled first todo input with 'buy some cheese' on .new-todo
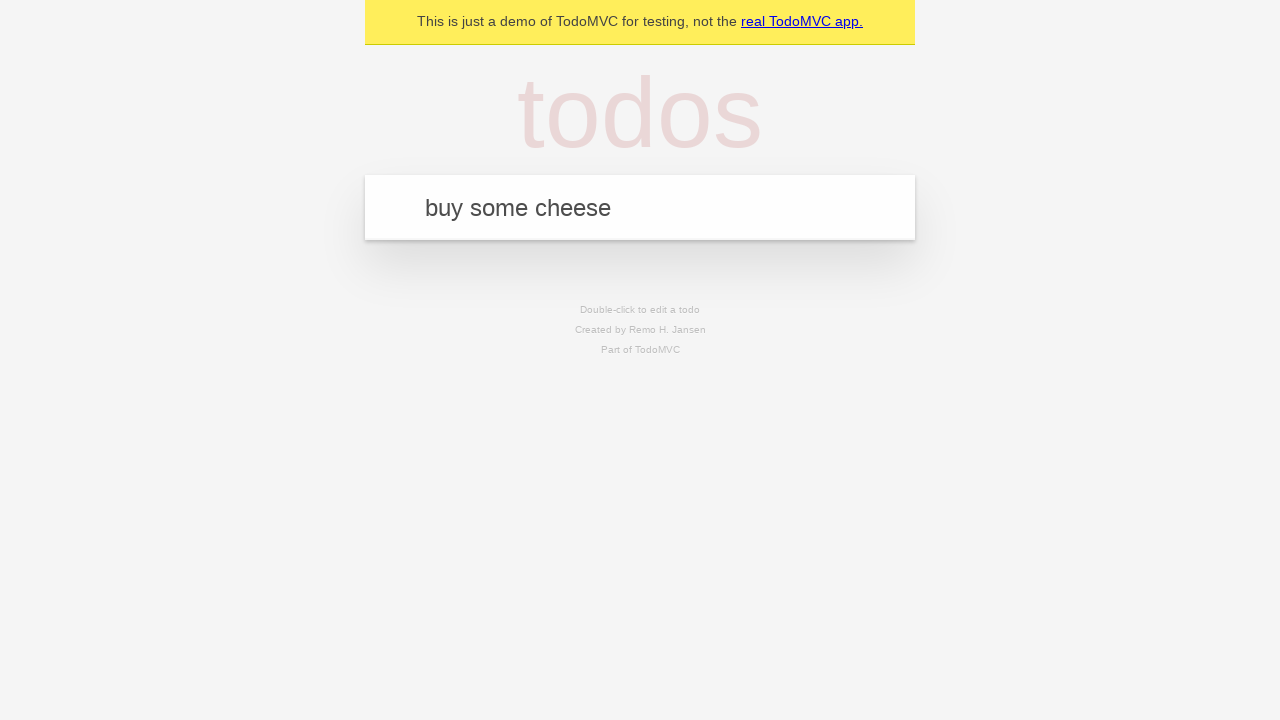

Pressed Enter to add first todo on .new-todo
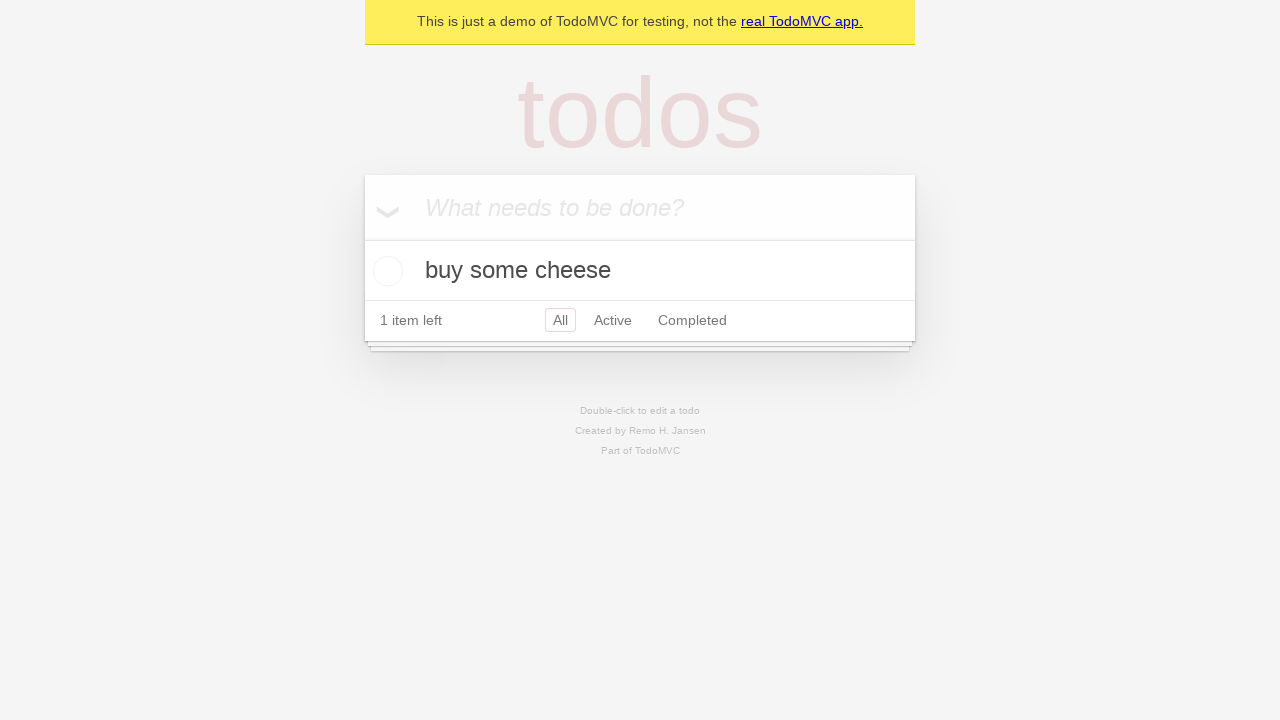

Filled second todo input with 'feed the cat' on .new-todo
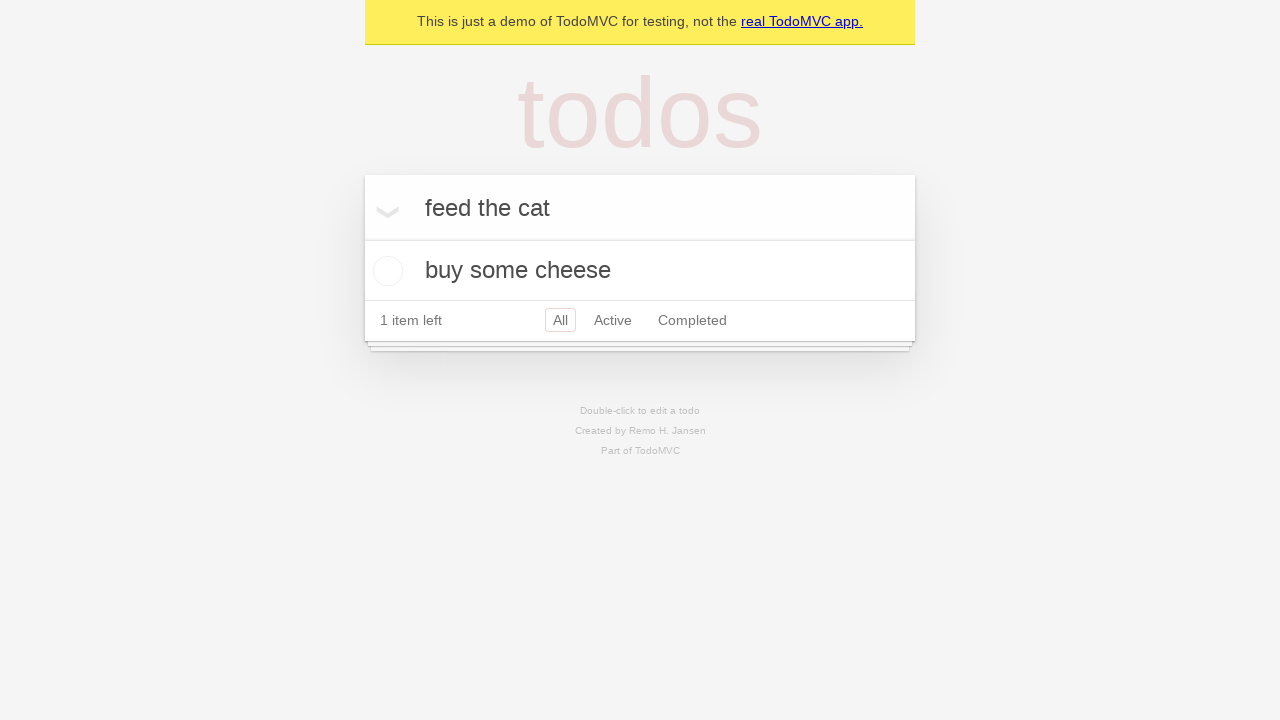

Pressed Enter to add second todo on .new-todo
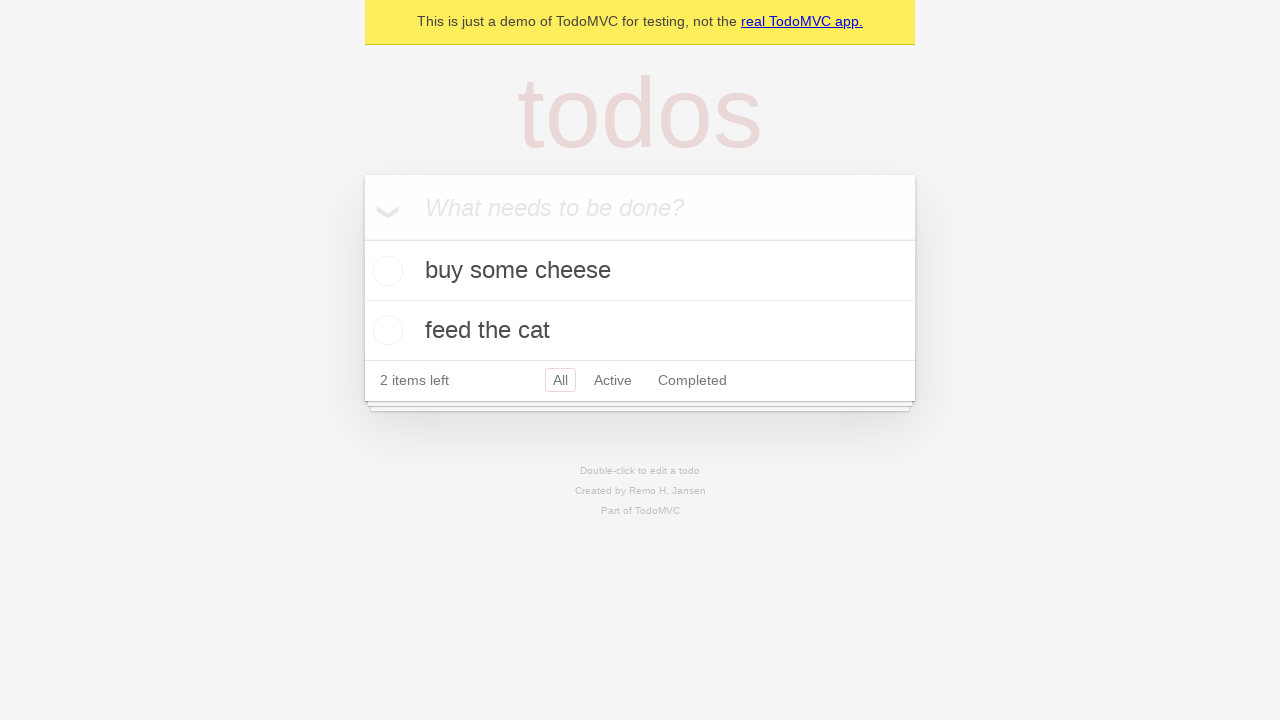

Filled third todo input with 'book a doctors appointment' on .new-todo
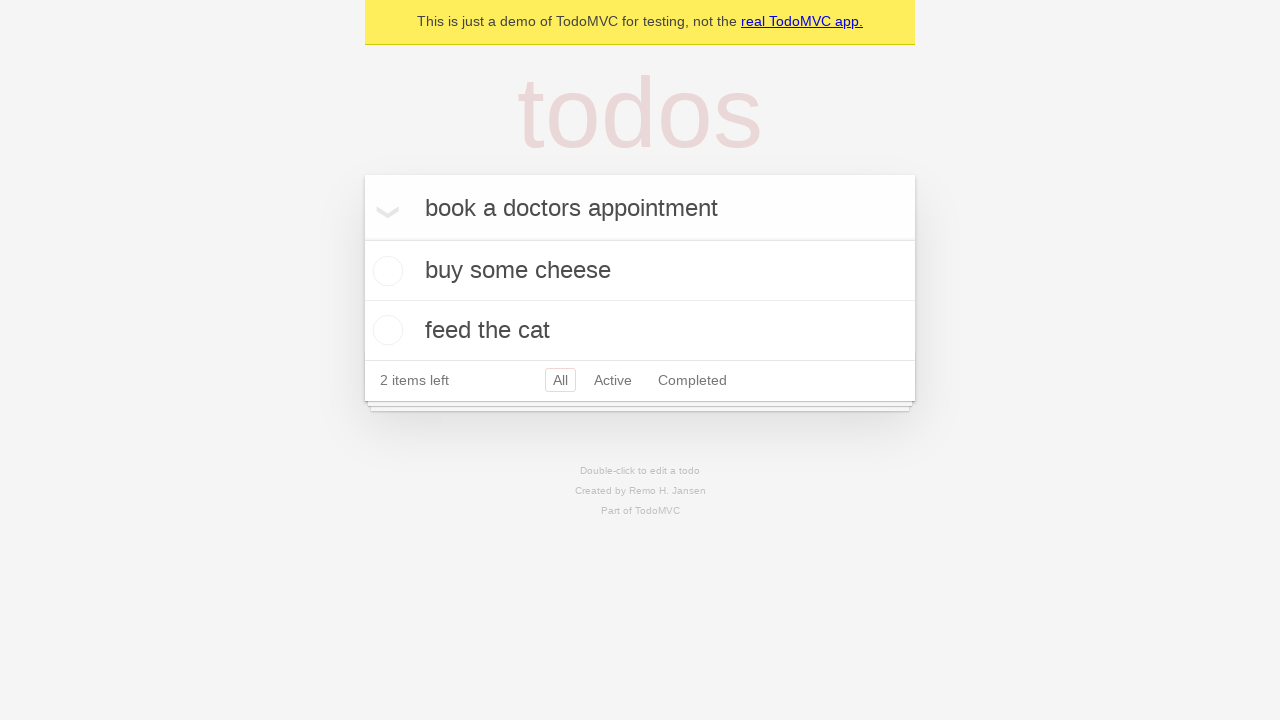

Pressed Enter to add third todo on .new-todo
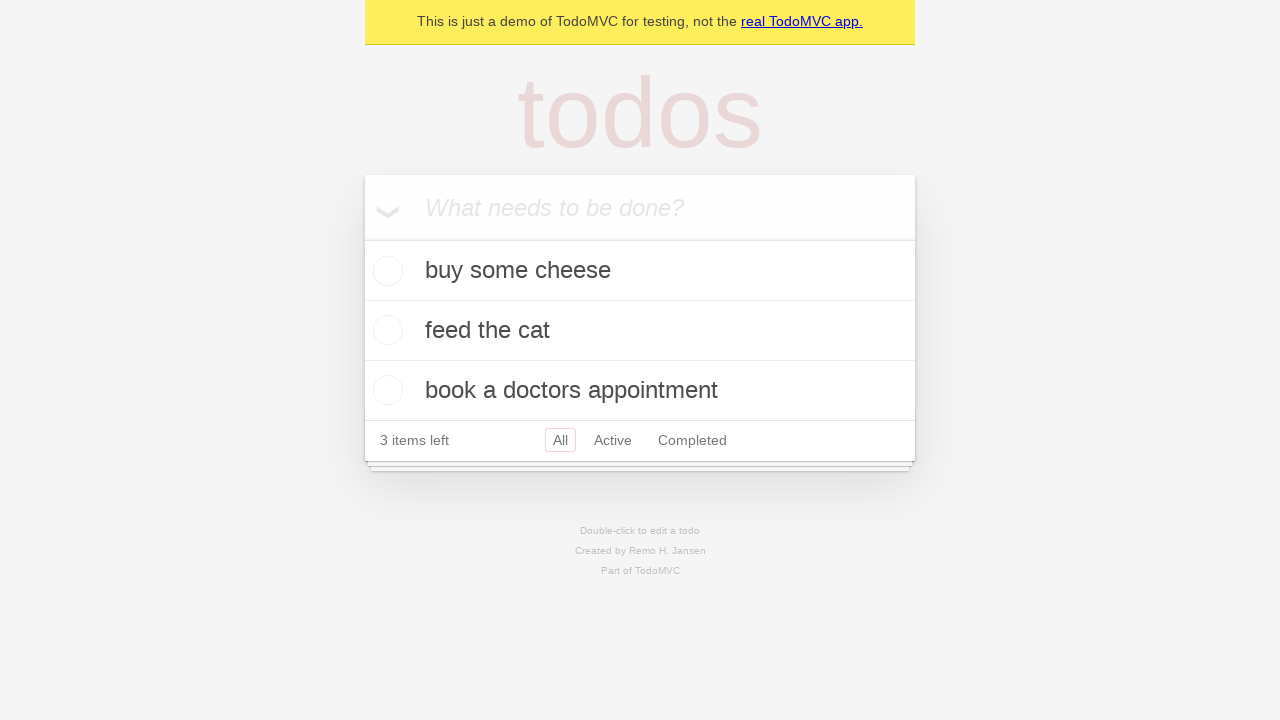

Waited for all three todos to appear in the list
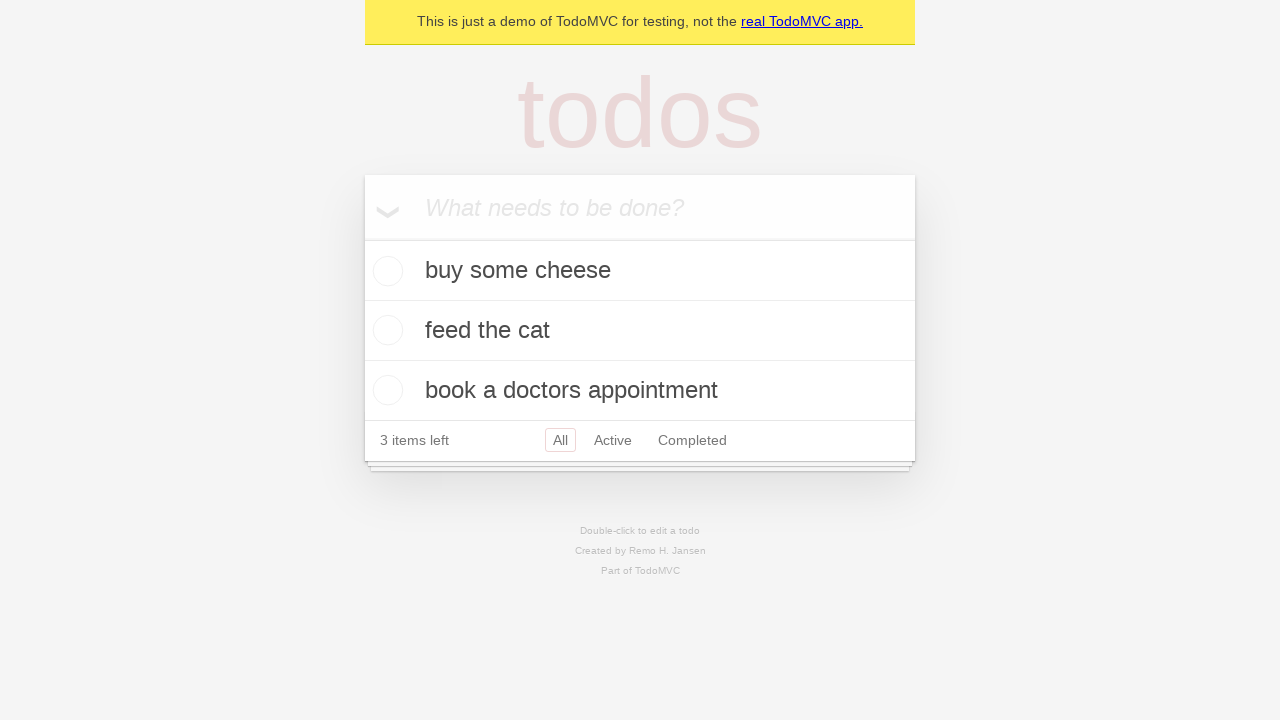

Checked toggle-all to mark all todos as complete at (362, 238) on .toggle-all
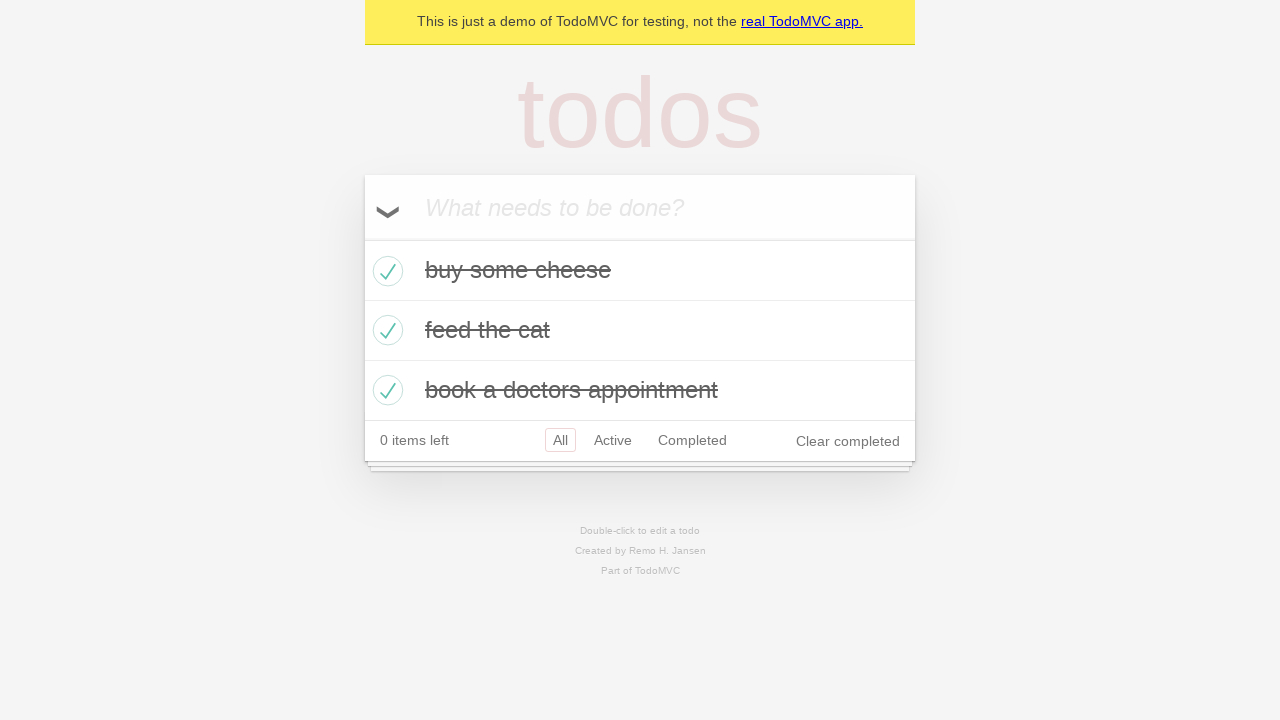

Unchecked toggle-all to clear the complete state of all items at (362, 238) on .toggle-all
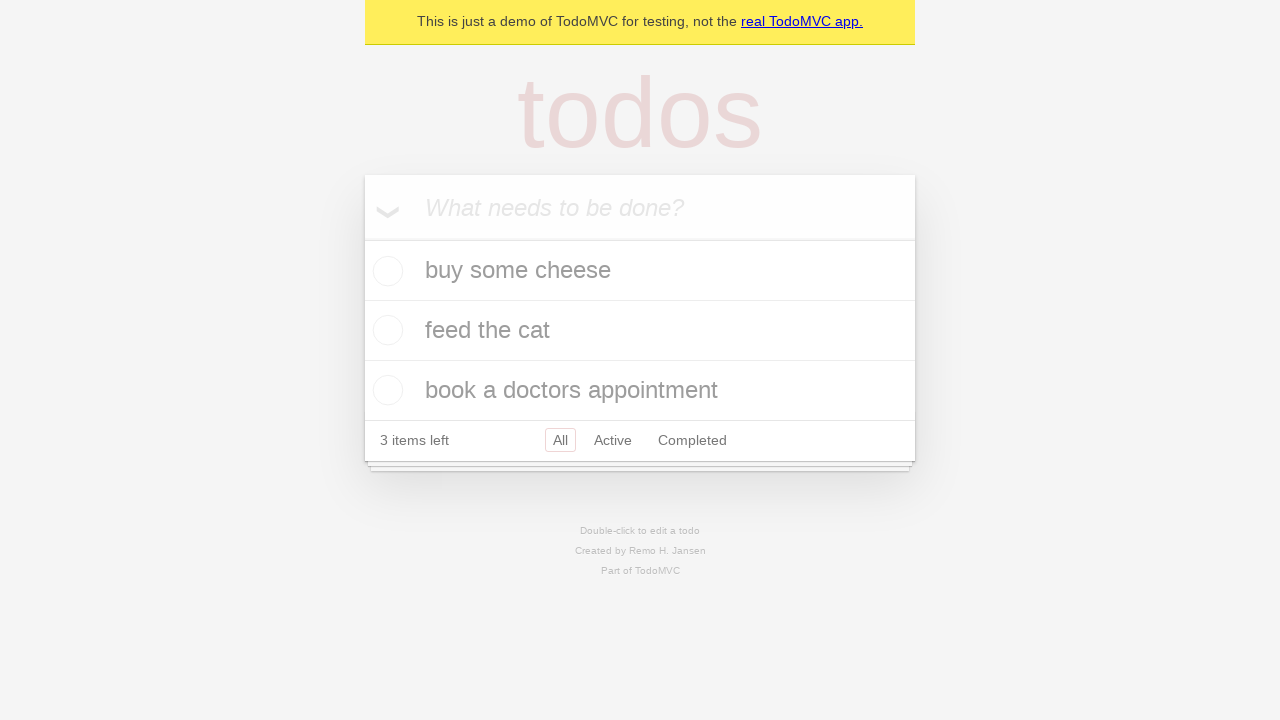

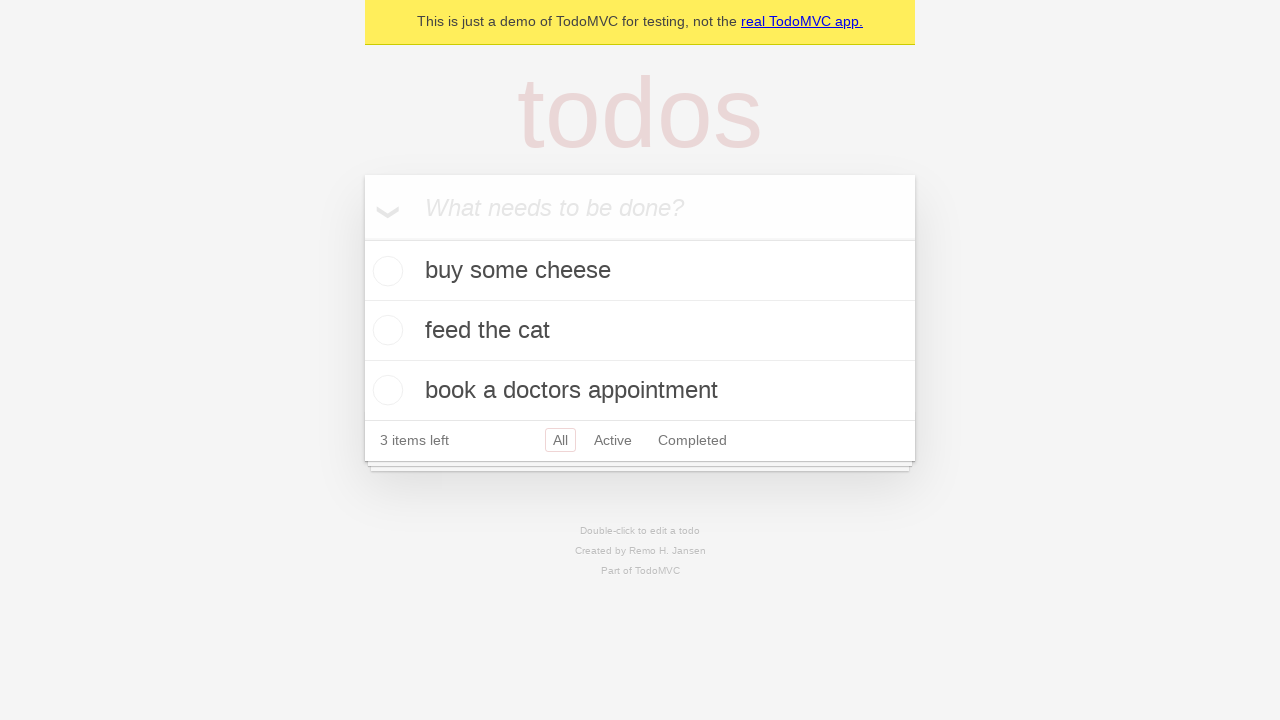